Navigates to WebdriverIO homepage and verifies the Get Started button is enabled

Starting URL: https://webdriver.io

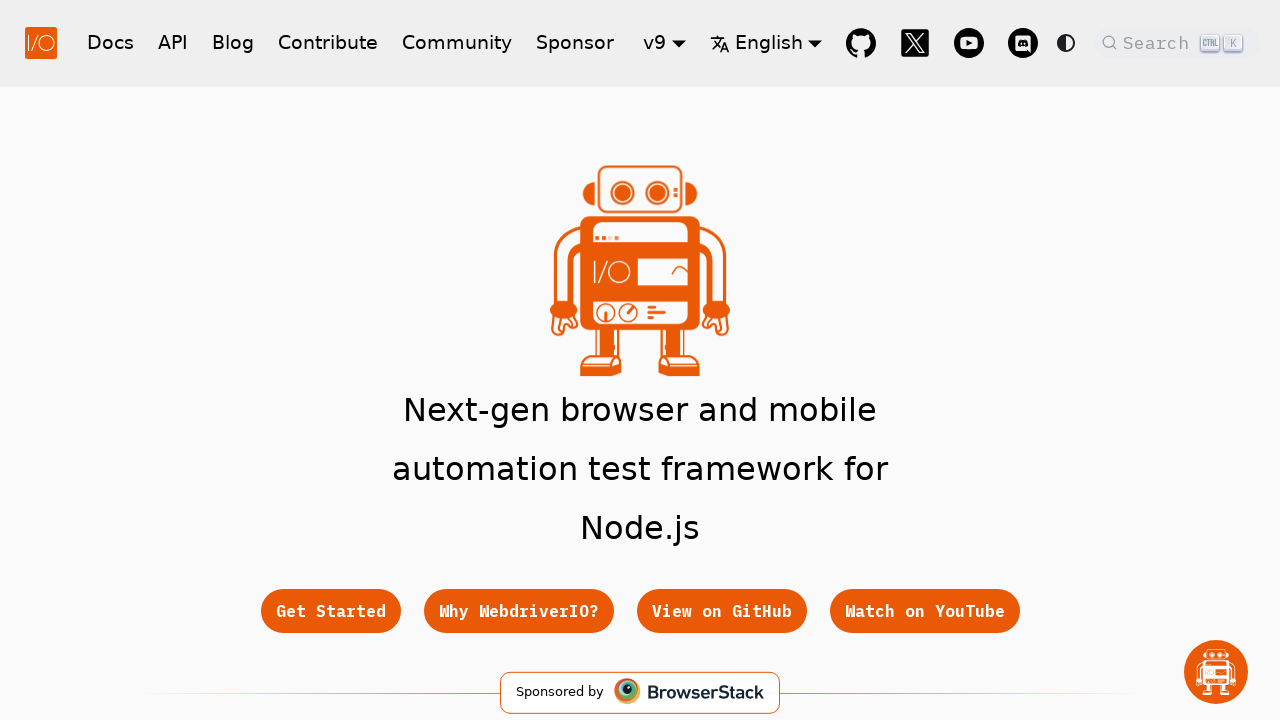

Navigated to WebdriverIO homepage
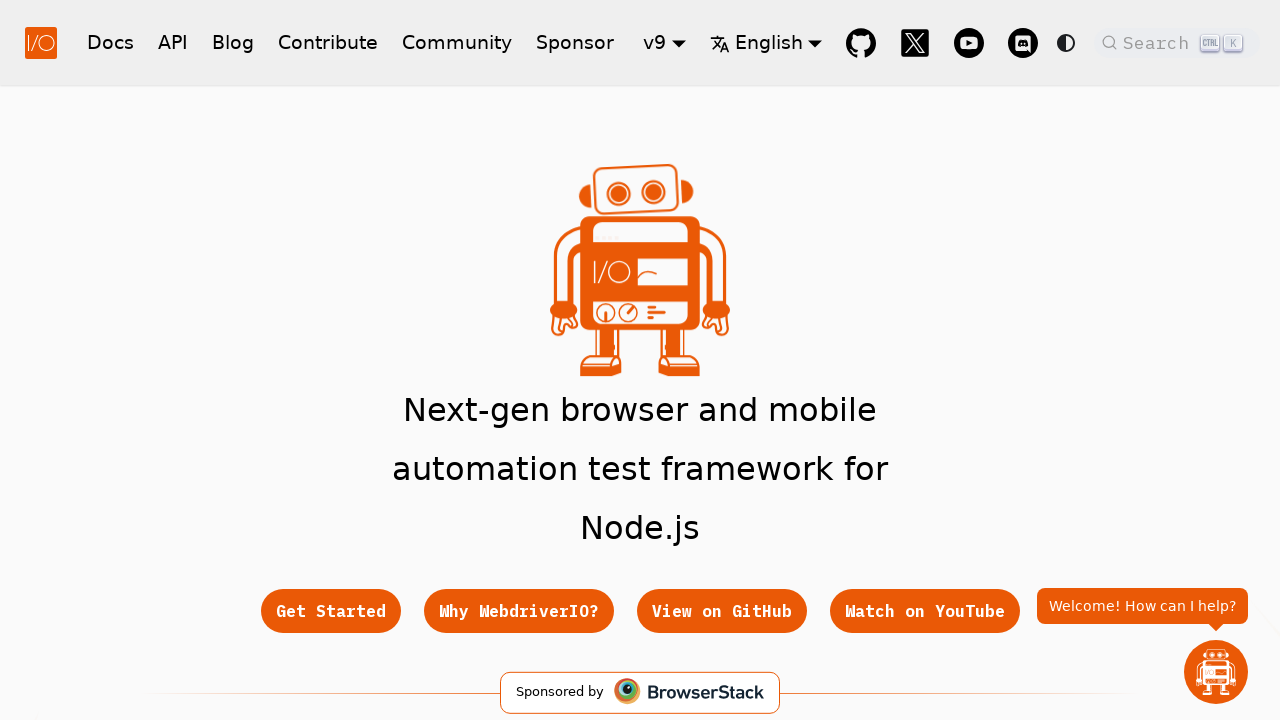

Located Get Started button
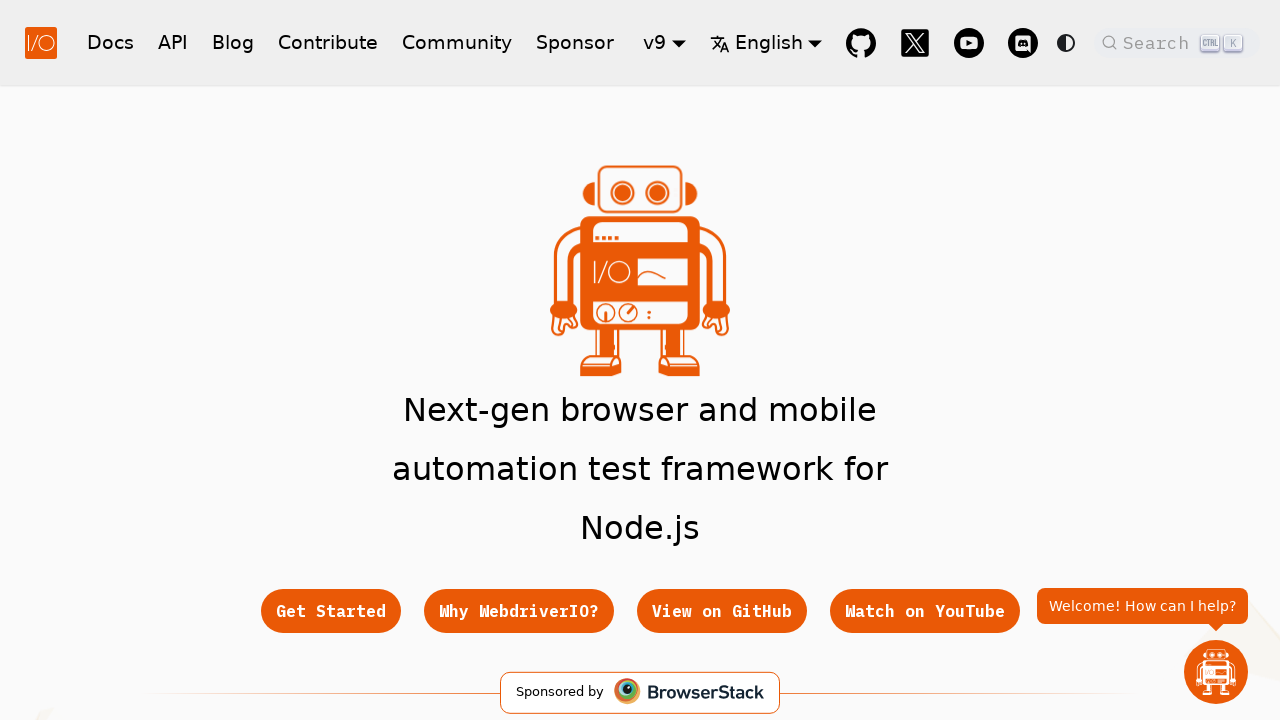

Get Started button is visible
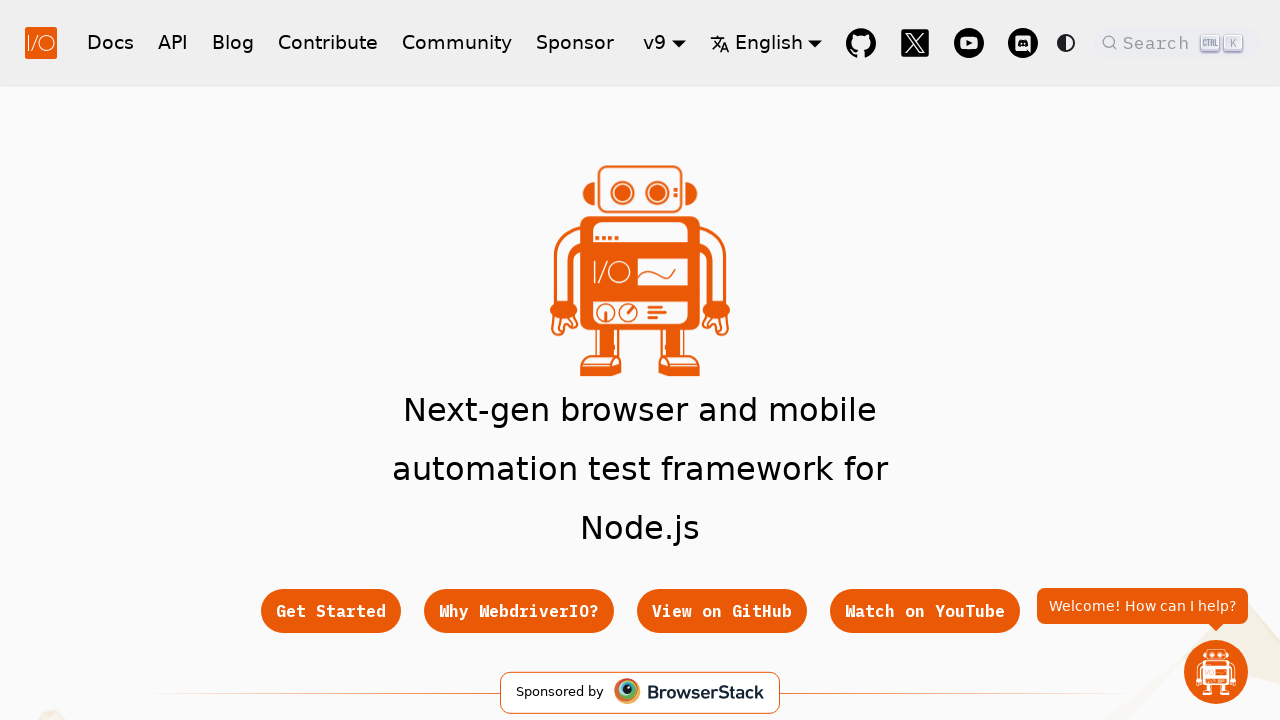

Verified Get Started button is enabled
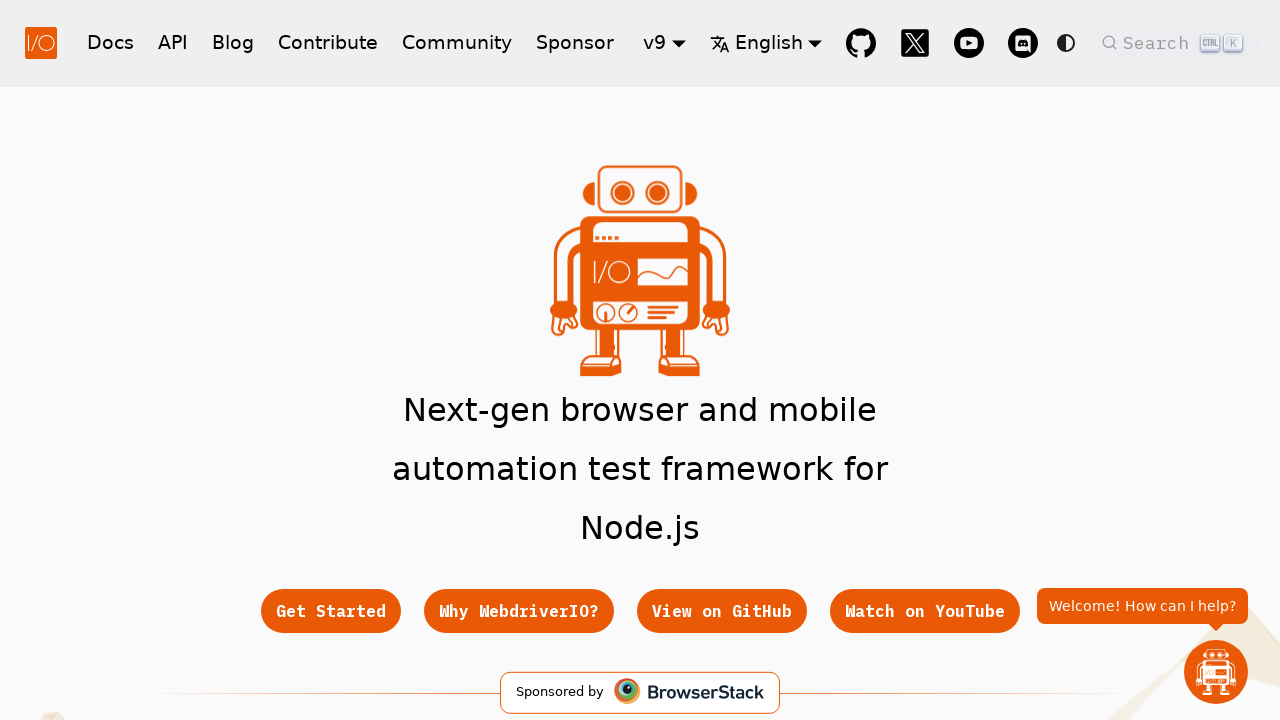

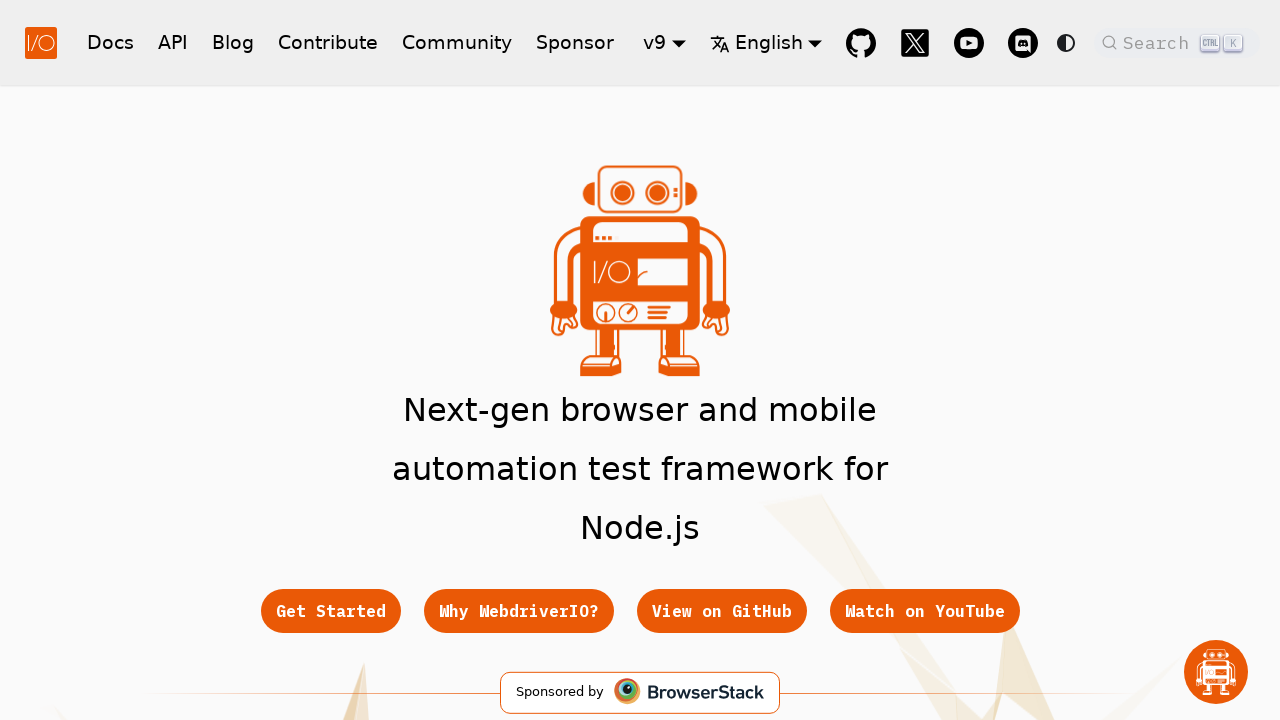